Tests clicking a resend button and using a fluent wait approach to wait for a message element, then verifies the message content.

Starting URL: https://eviltester.github.io/supportclasses/#2000

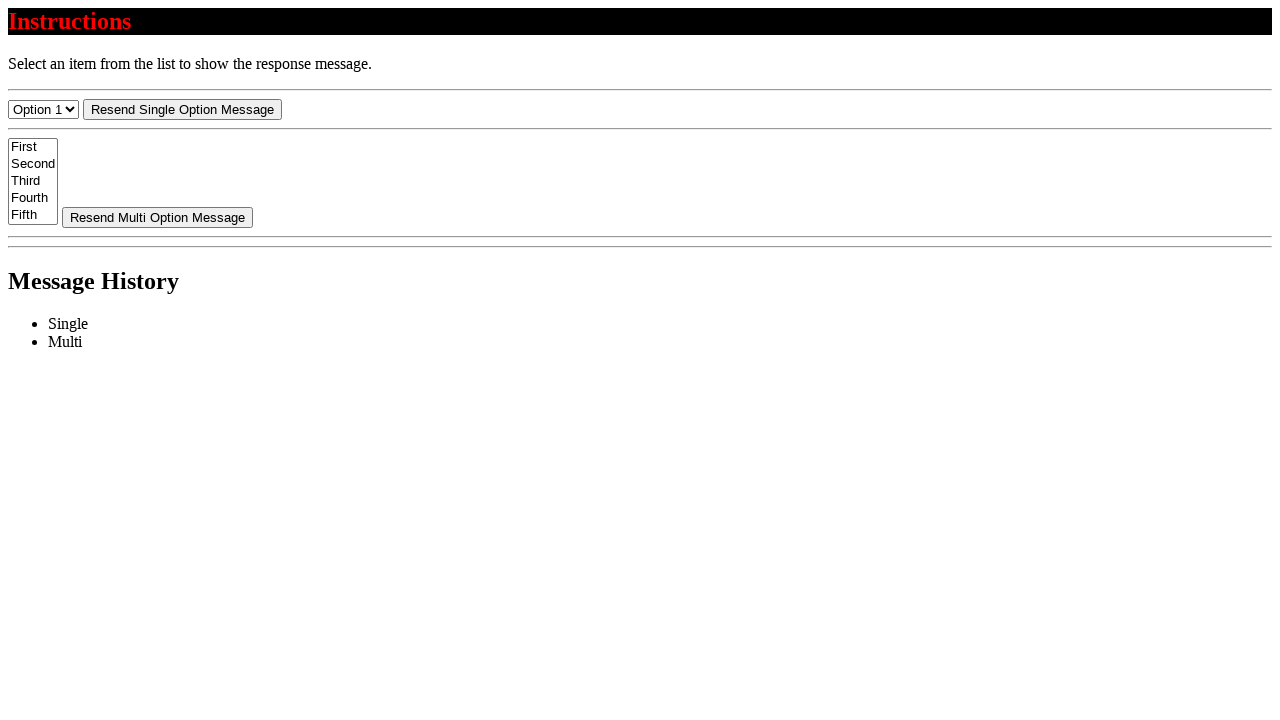

Clicked resend-select button at (182, 109) on #resend-select
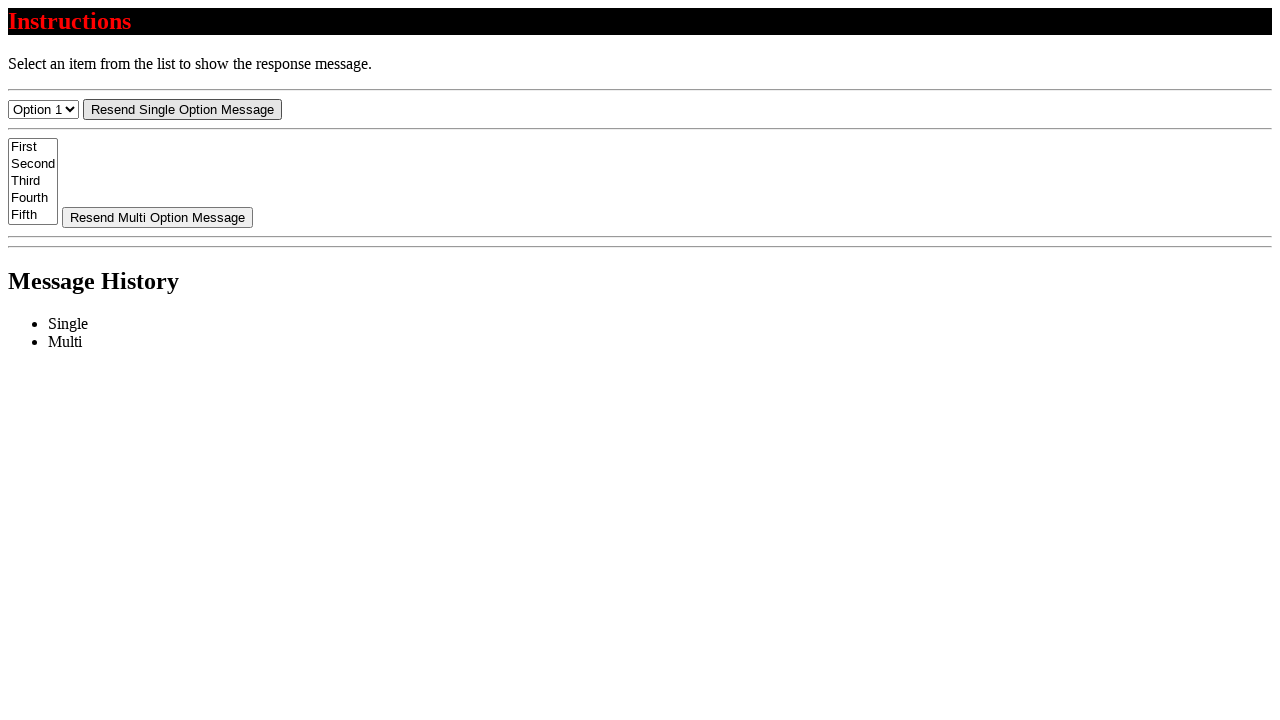

Message element became visible after fluent wait
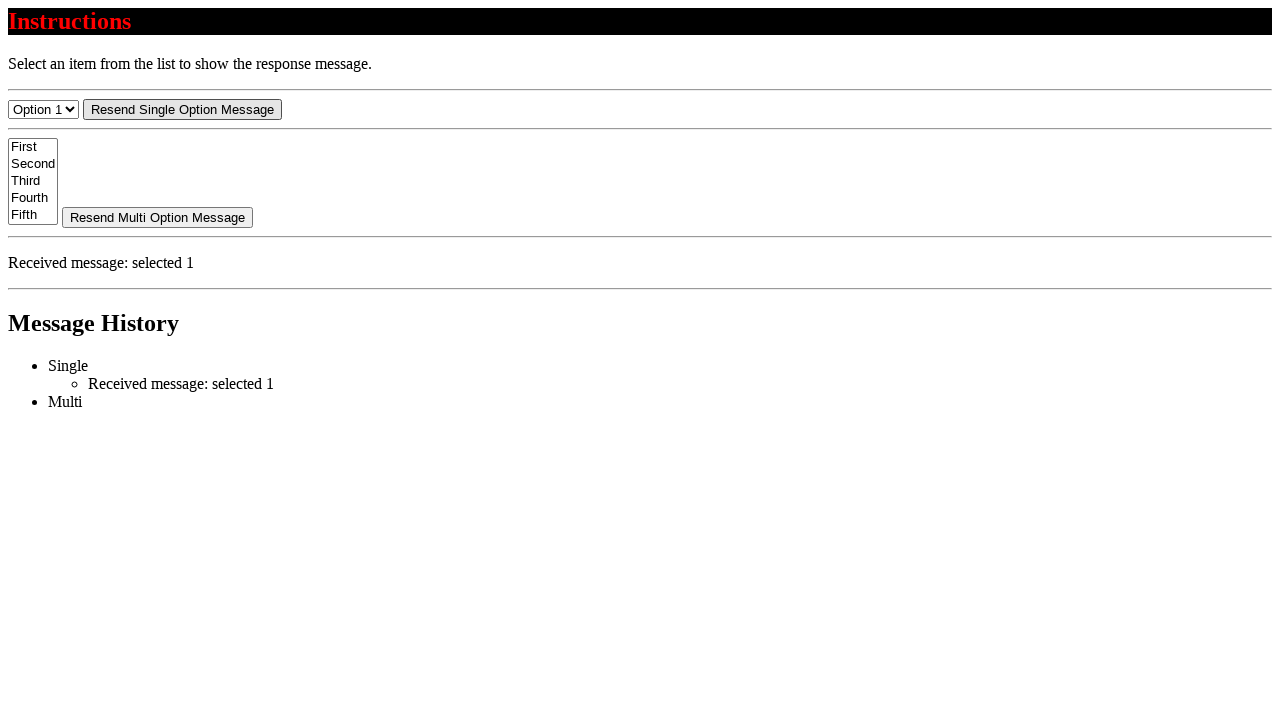

Located message element
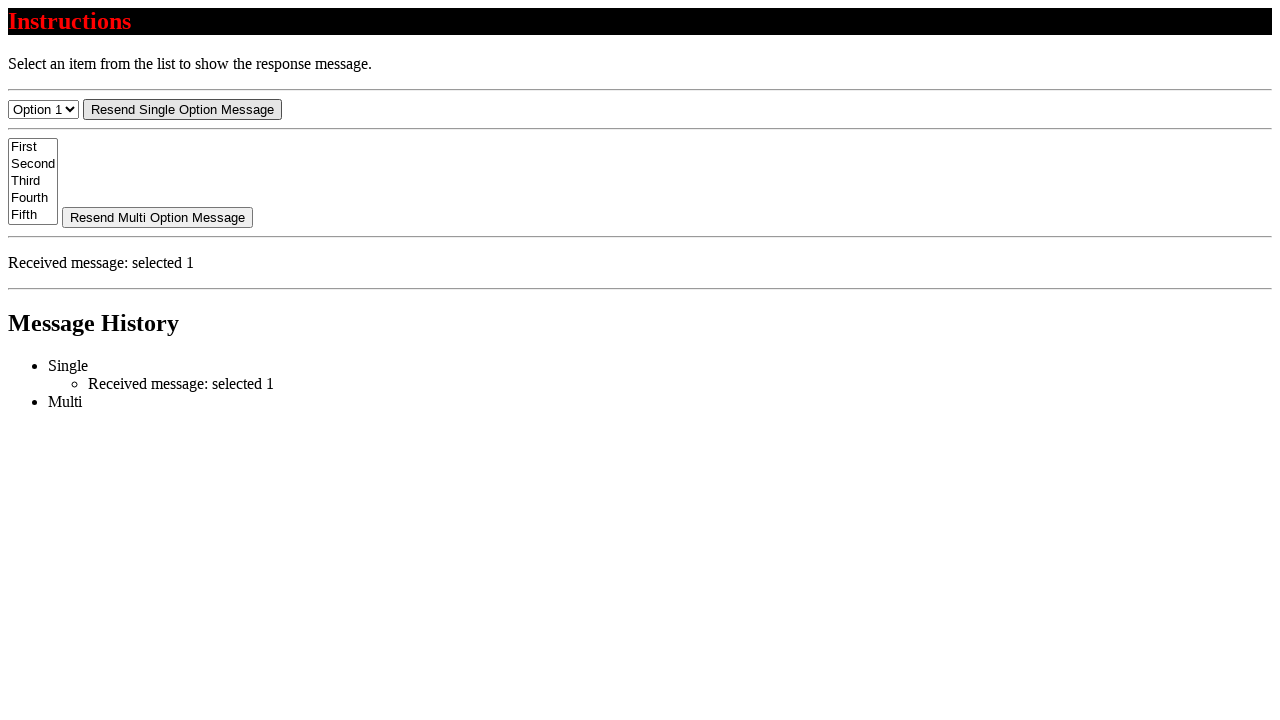

Retrieved message text: 'Received message: selected 1'
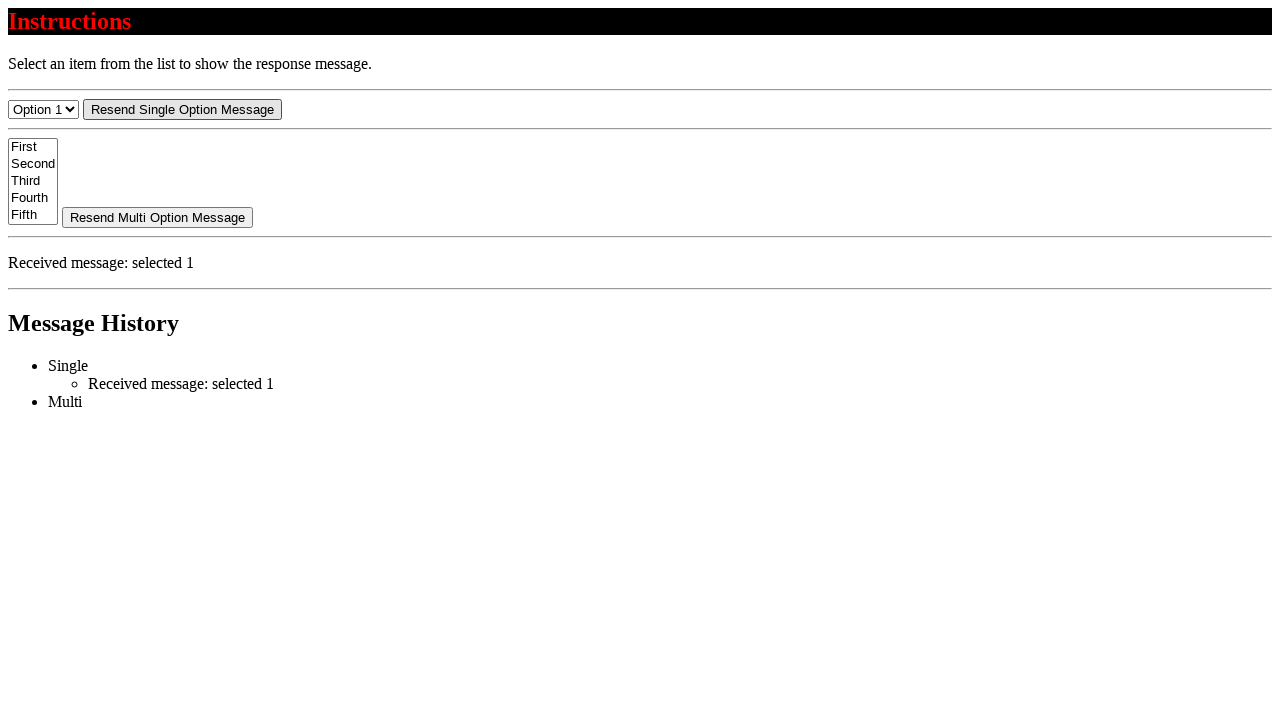

Verified message content starts with 'Received message:'
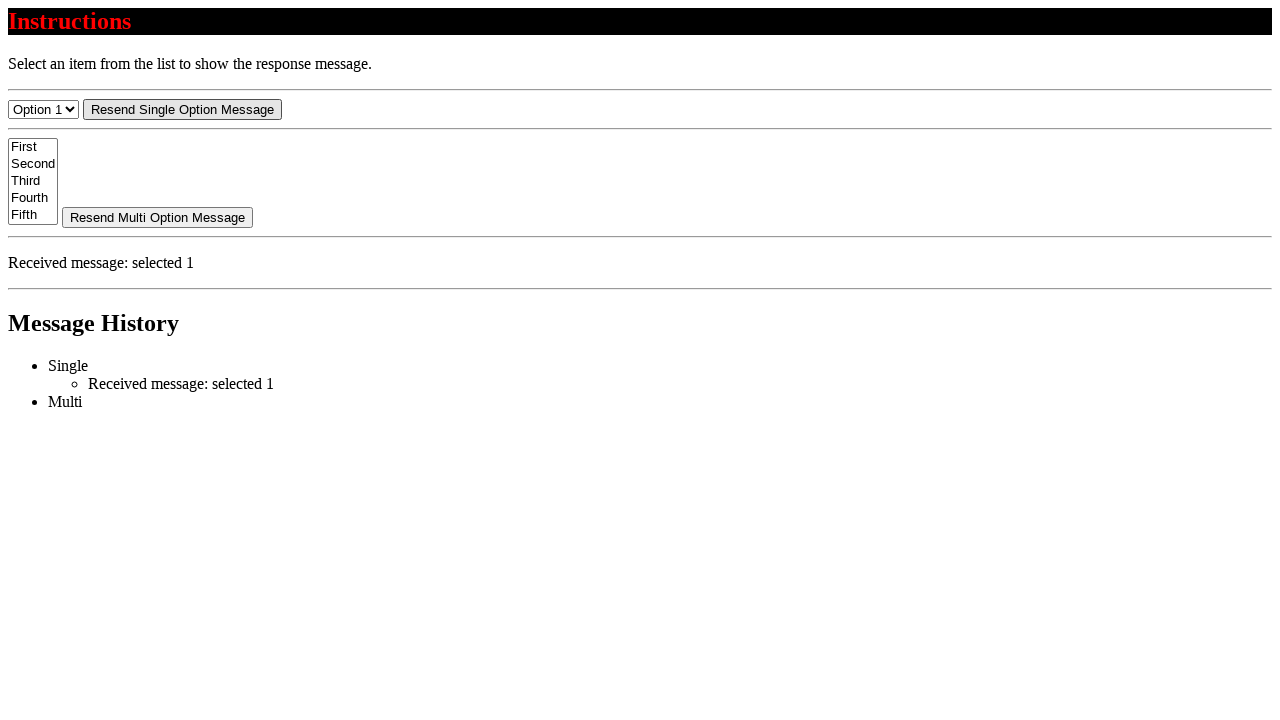

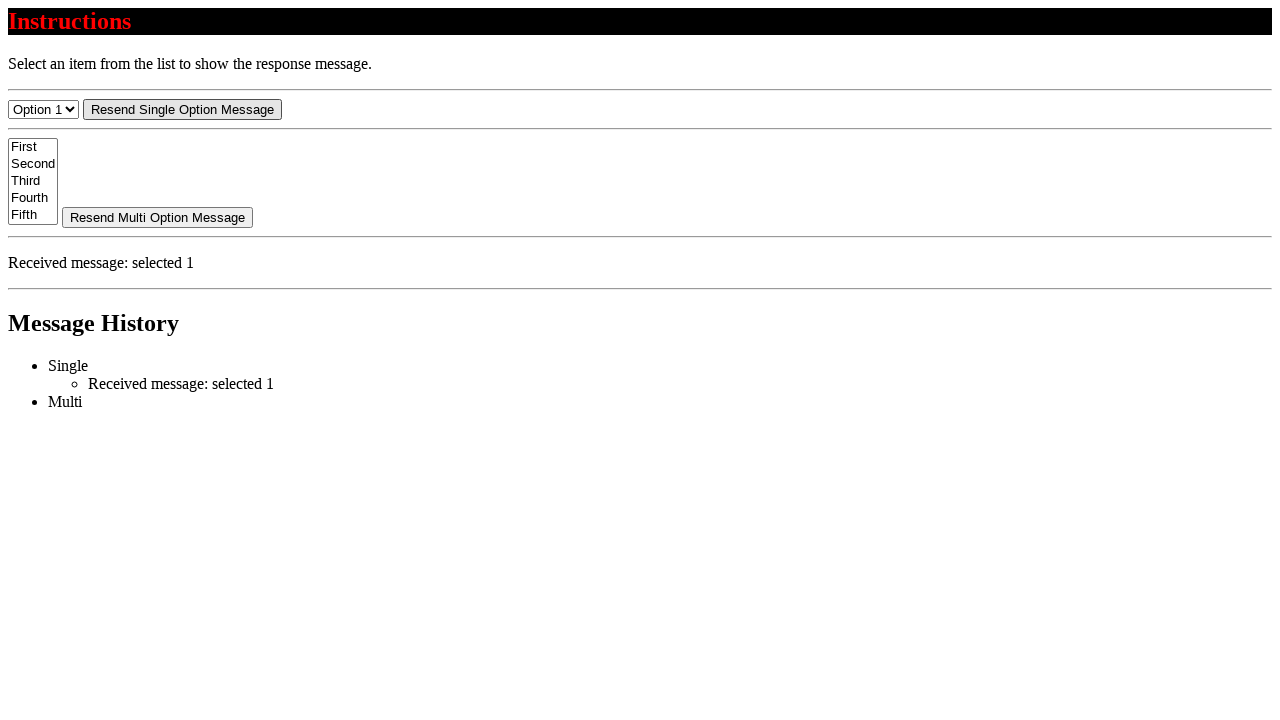